Tests playlist navigation by clicking the playlist button and verifying the interaction

Starting URL: https://parodify.vercel.app/

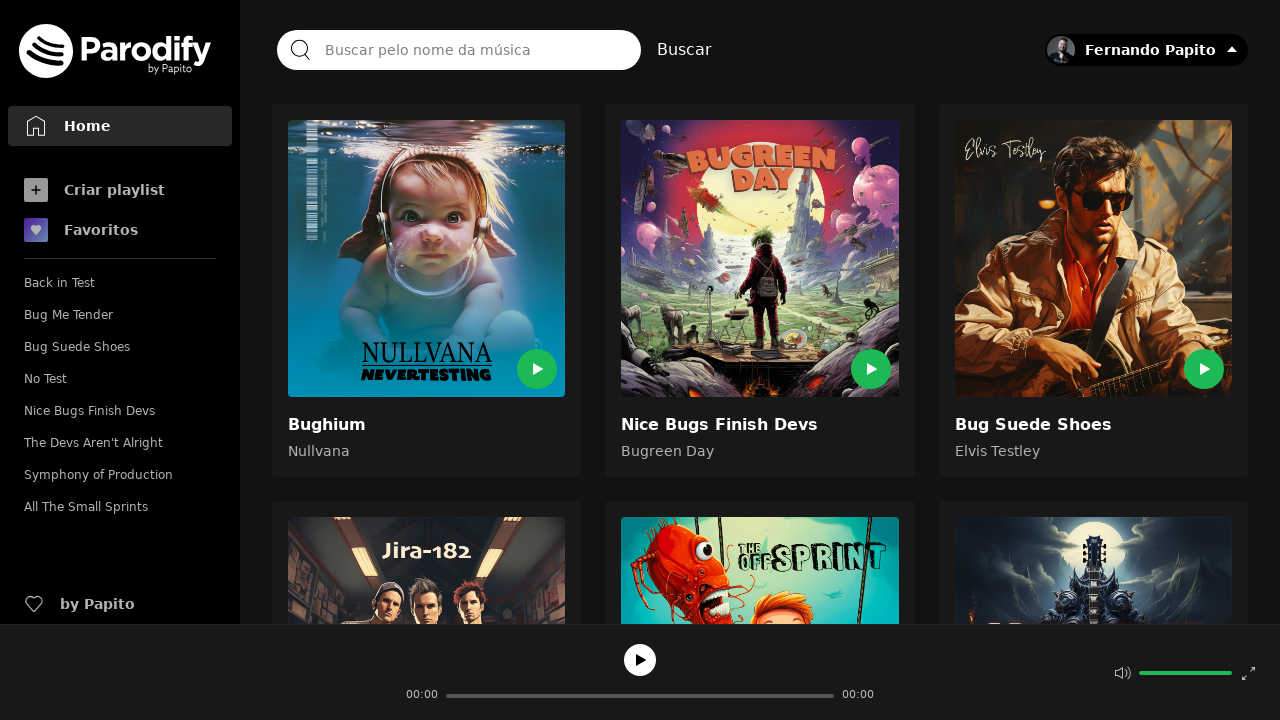

Homepage loaded - root element found
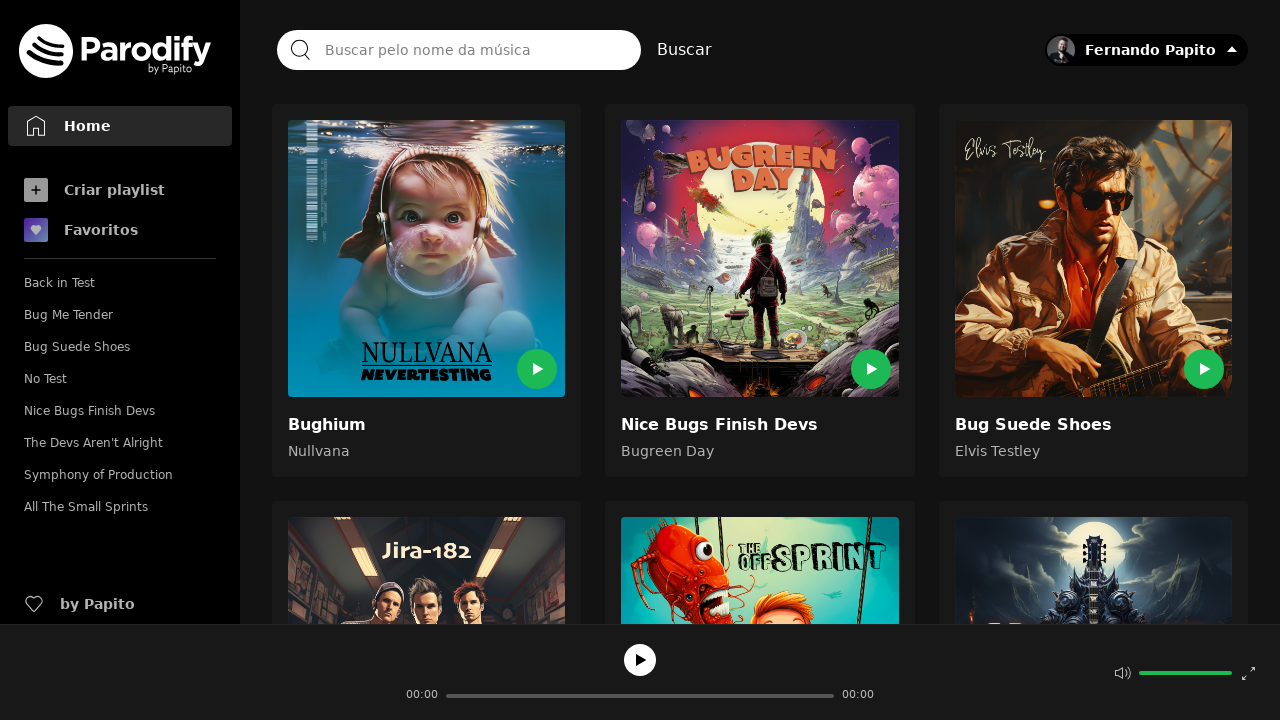

Playlists section is visible
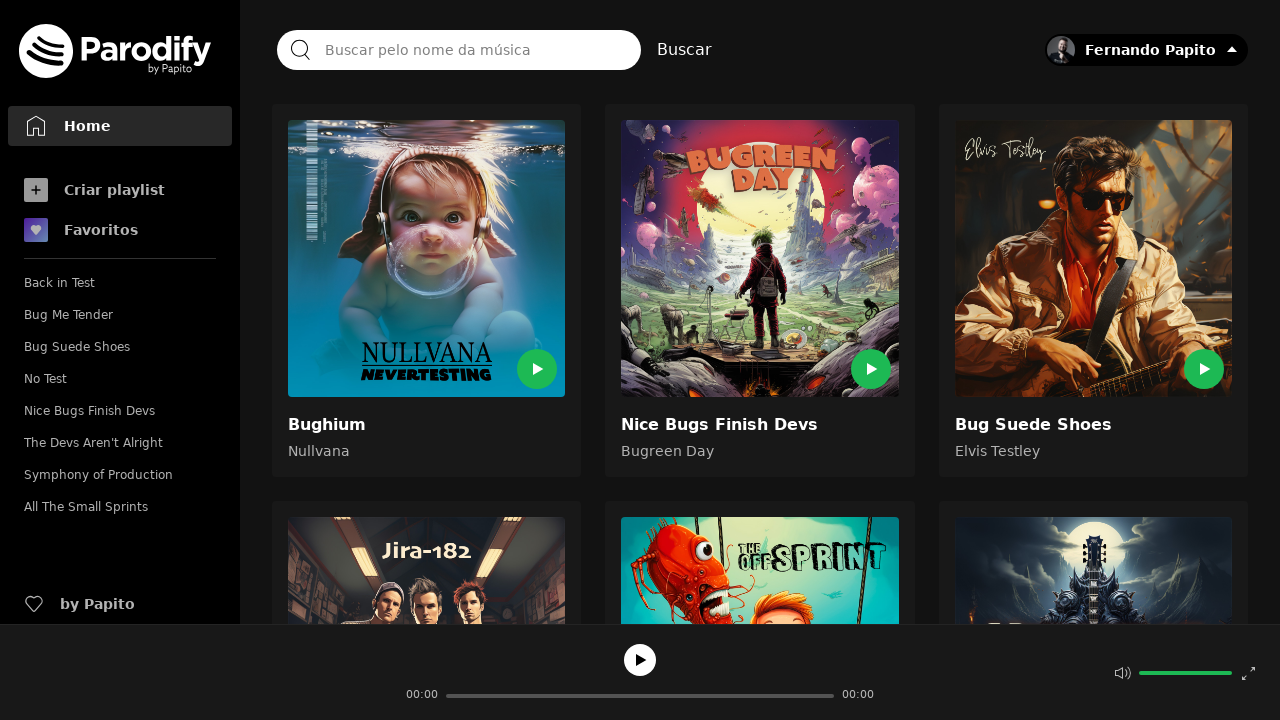

Clicked playlist button in navigation at (120, 190) on nav.mt-6 > ul:nth-child(1) > li:nth-child(1) > a:nth-child(1)
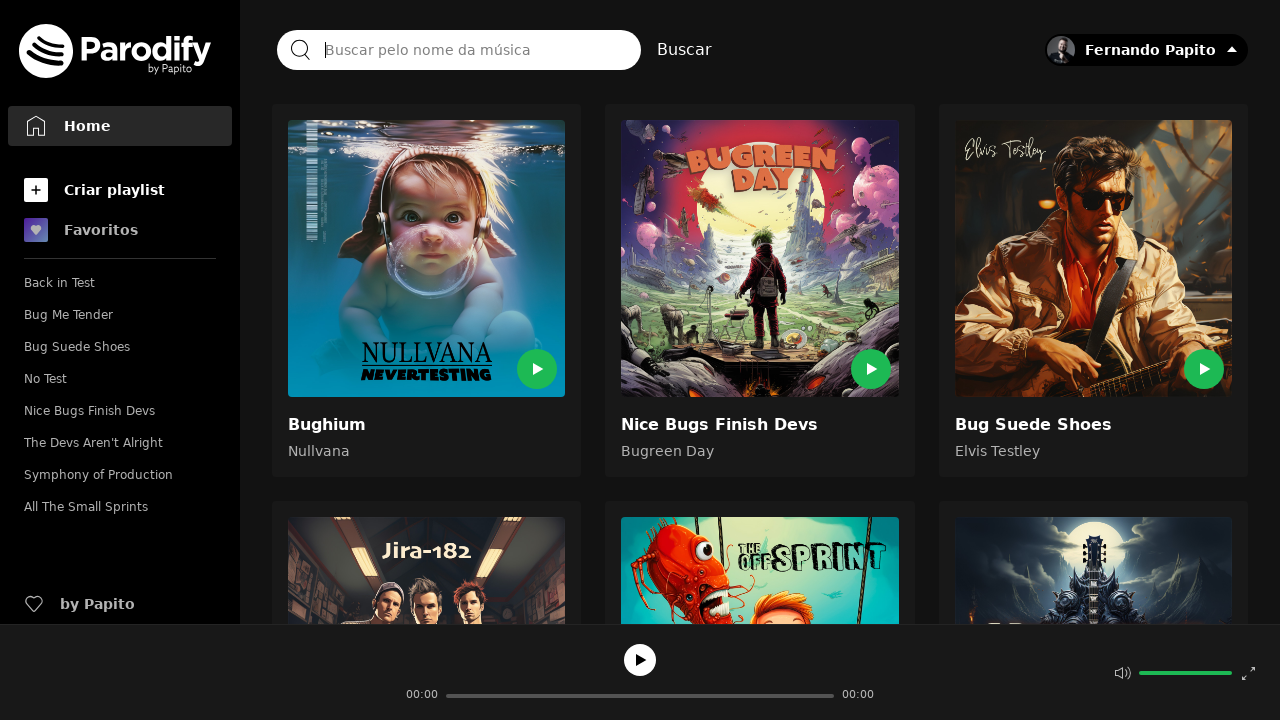

Playlist element is displayed after navigation
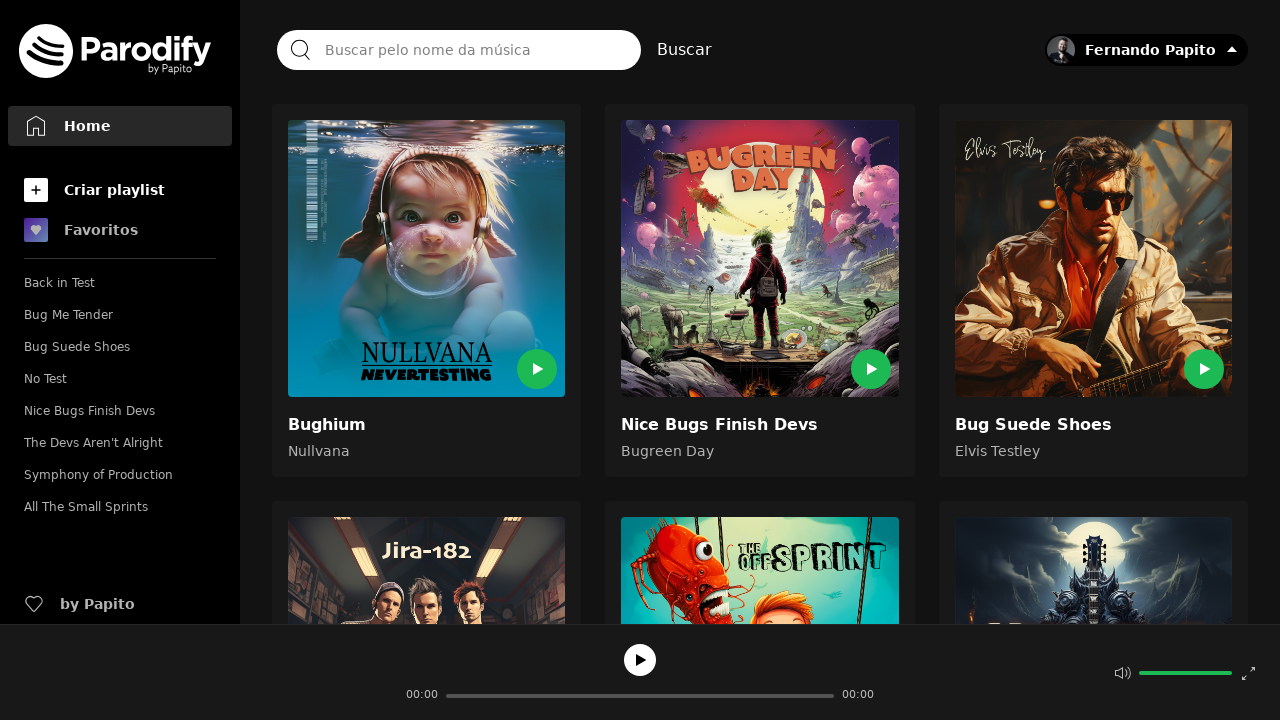

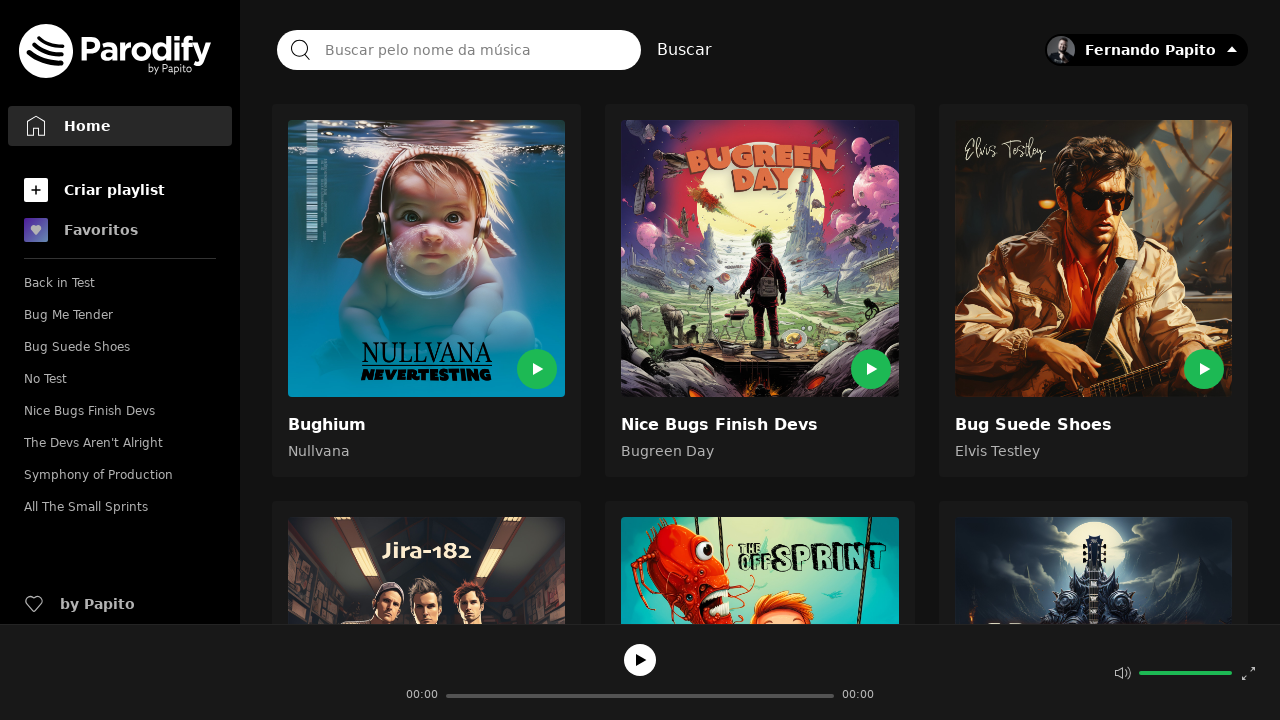